Tests keyboard key press functionality by sending space and tab keys to elements and verifying the displayed result text confirms the correct key was pressed.

Starting URL: http://the-internet.herokuapp.com/key_presses

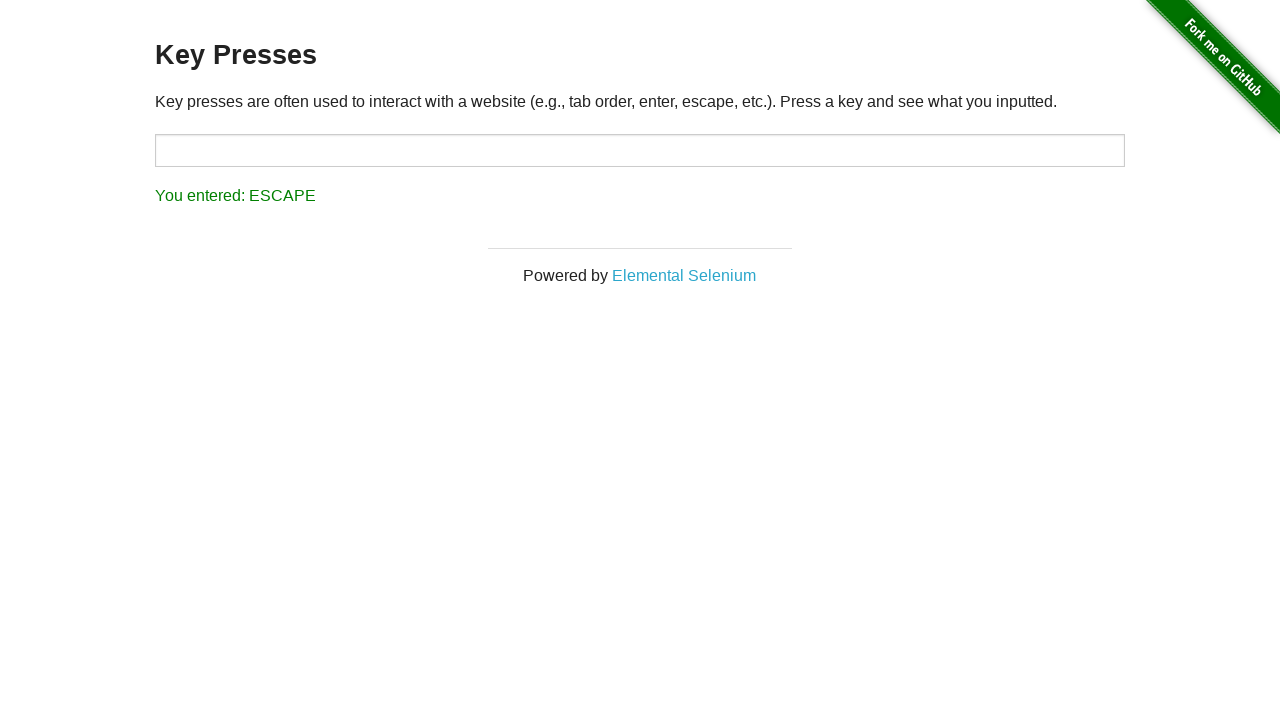

Pressed Space key on target element on #target
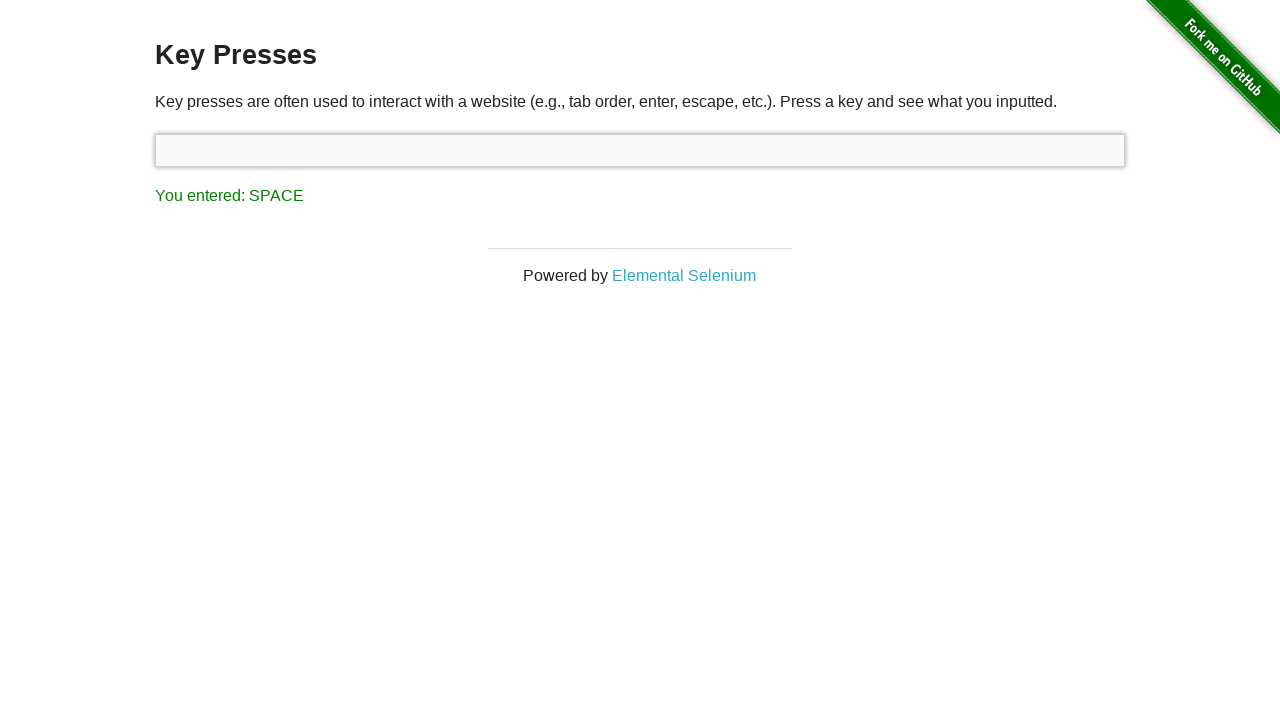

Result element loaded after Space key press
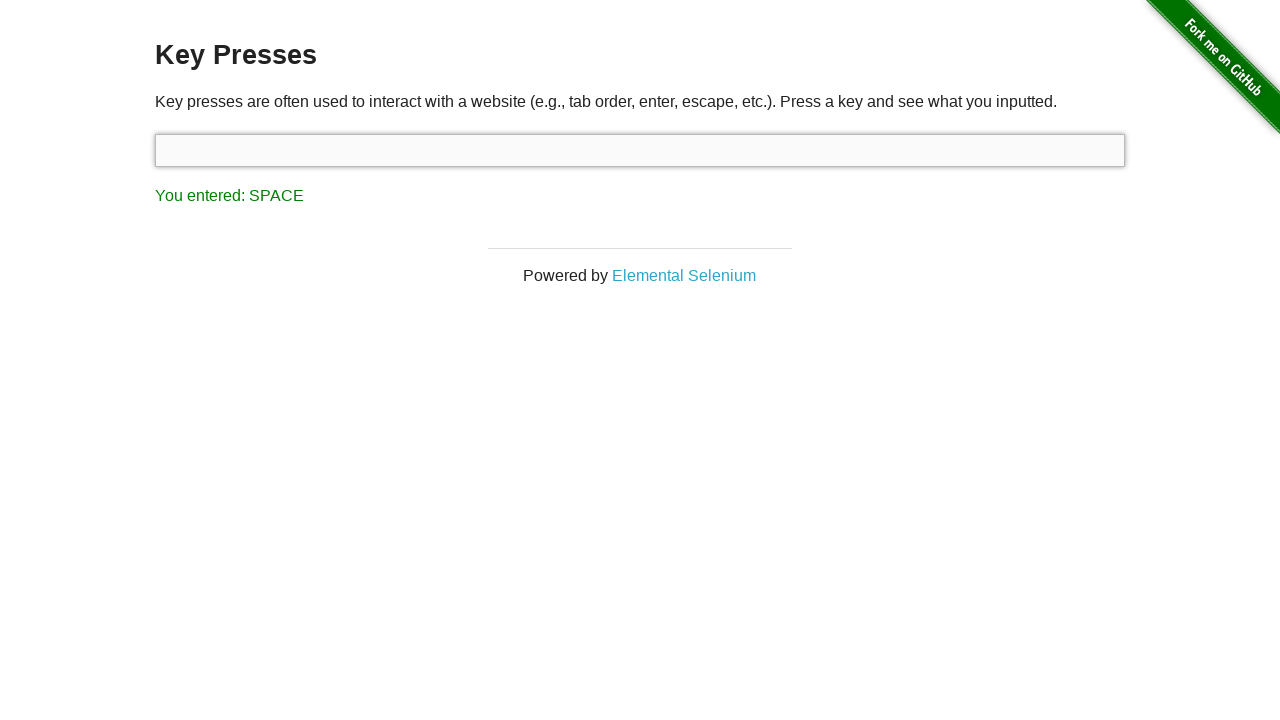

Retrieved result text content
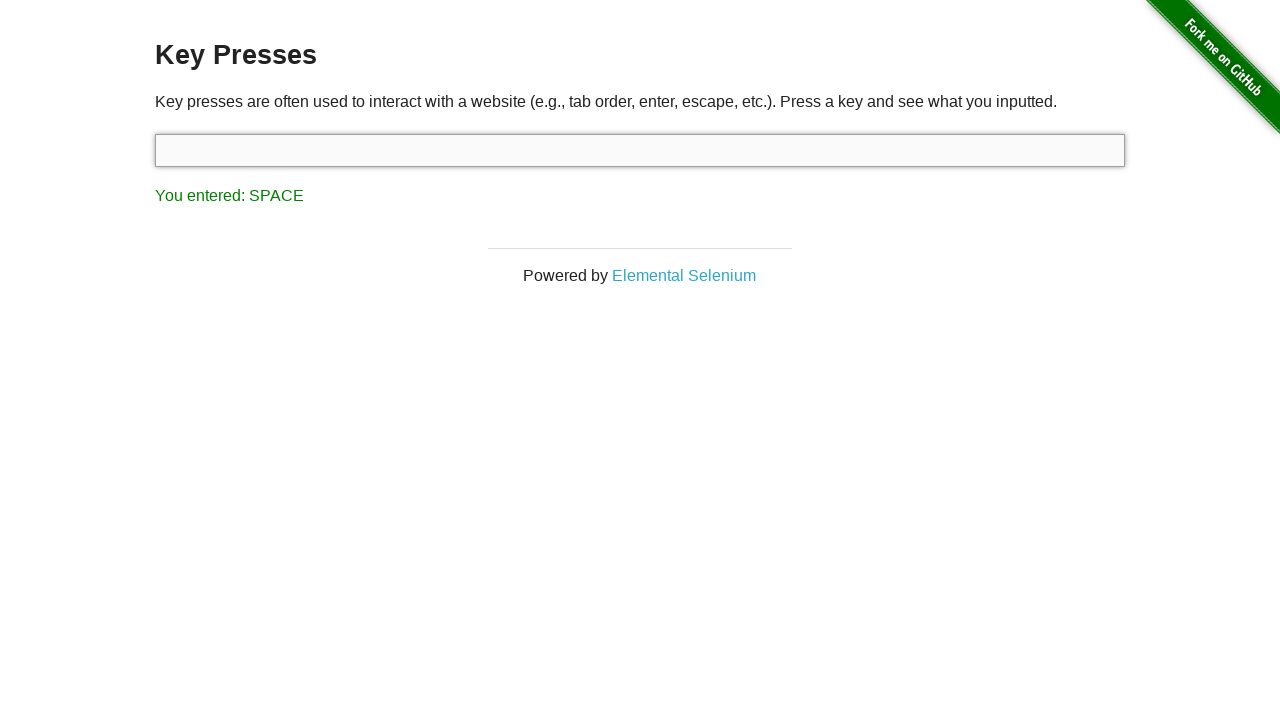

Verified result text shows 'You entered: SPACE'
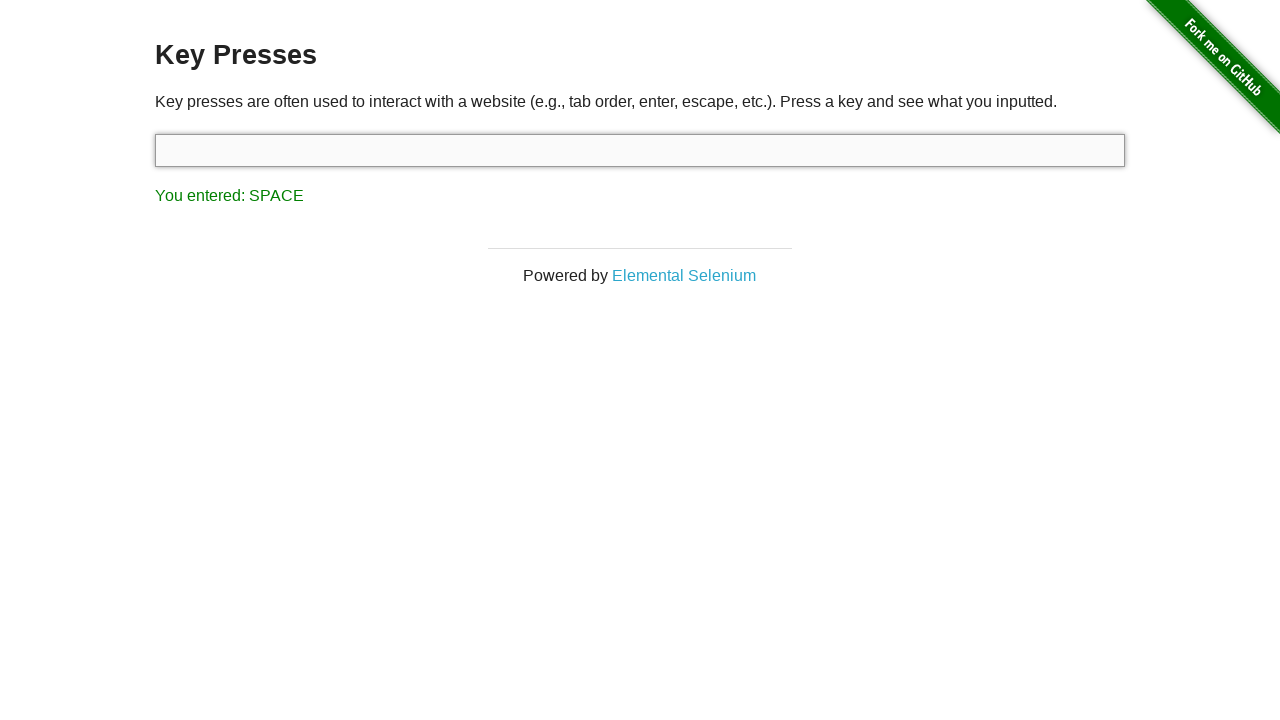

Pressed Tab key using keyboard
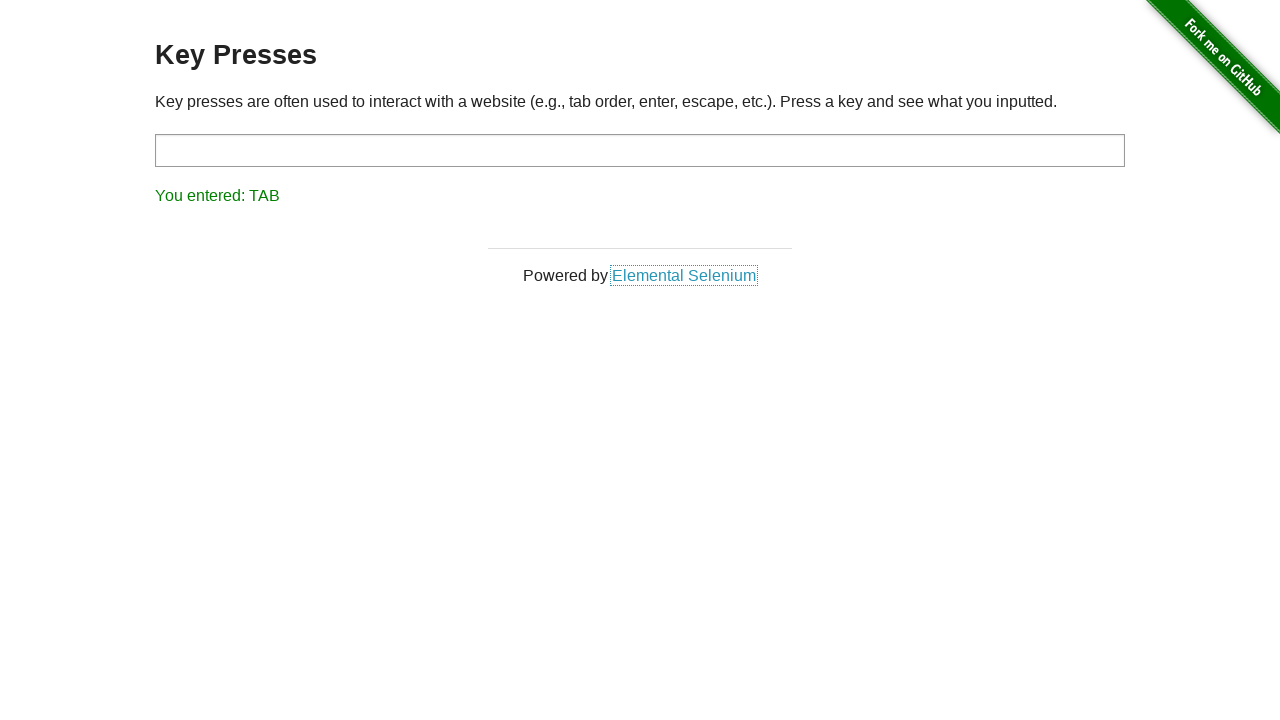

Retrieved result text content after Tab key press
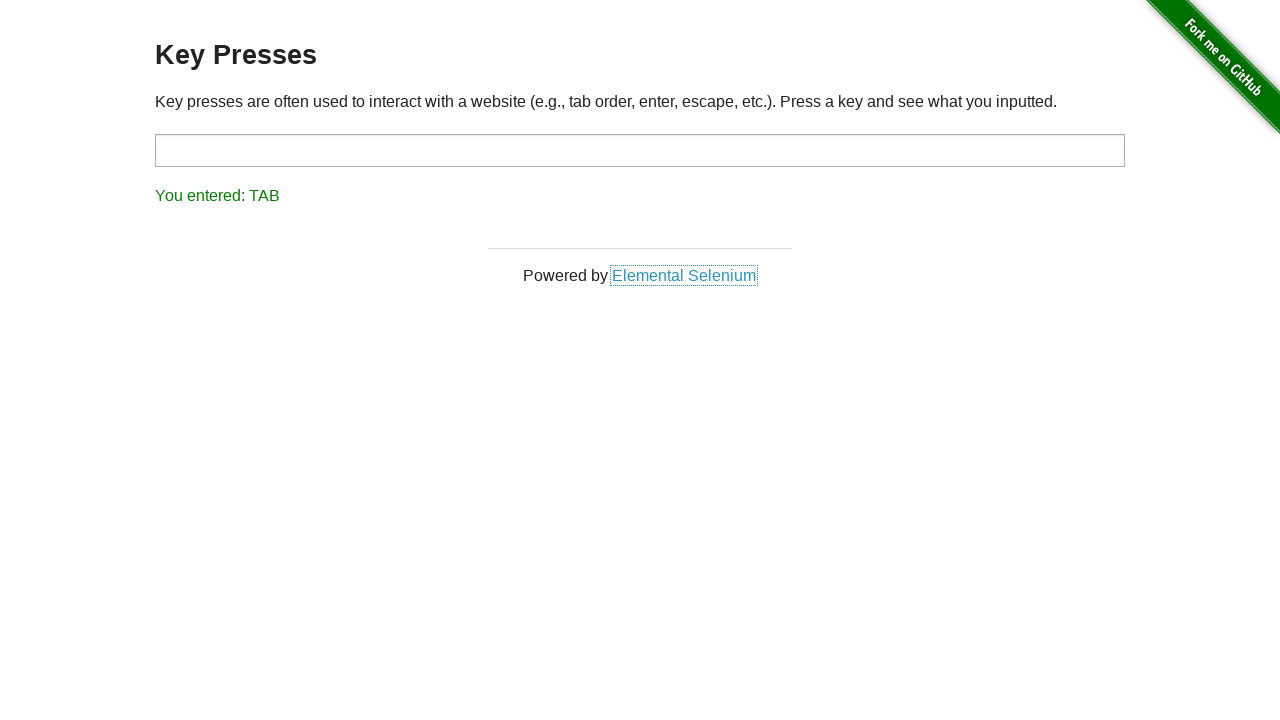

Verified result text shows 'You entered: TAB'
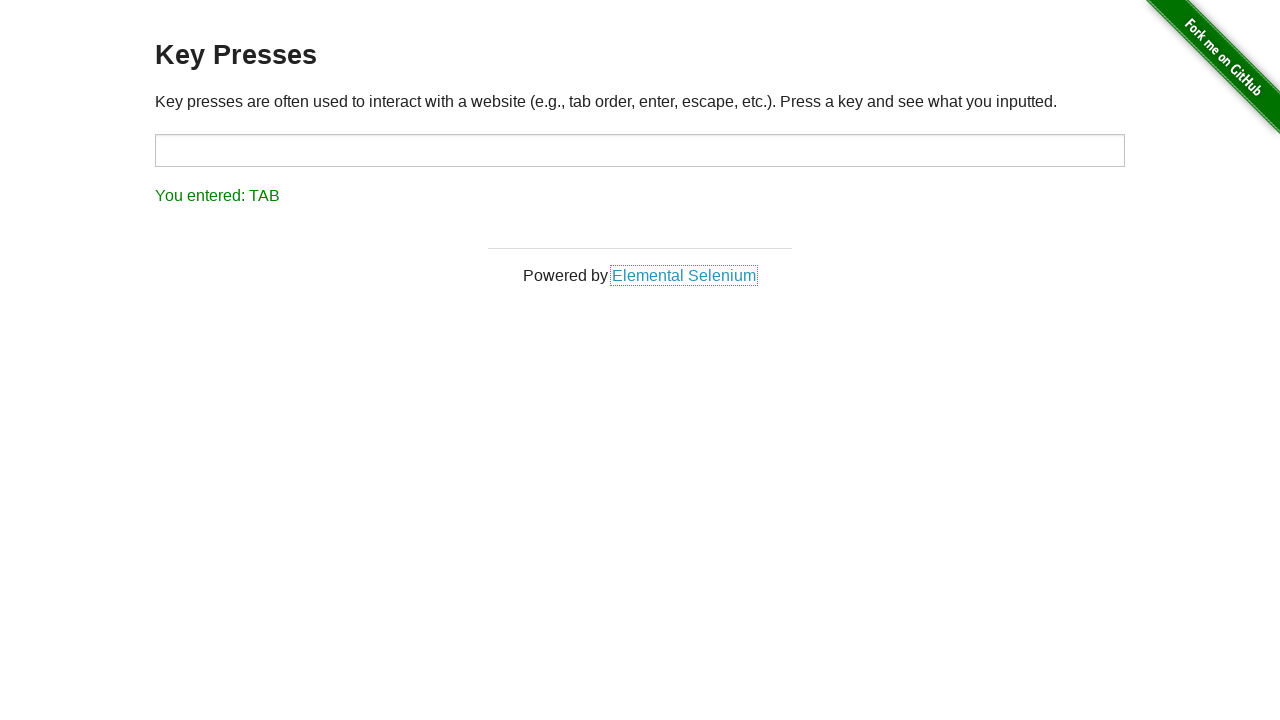

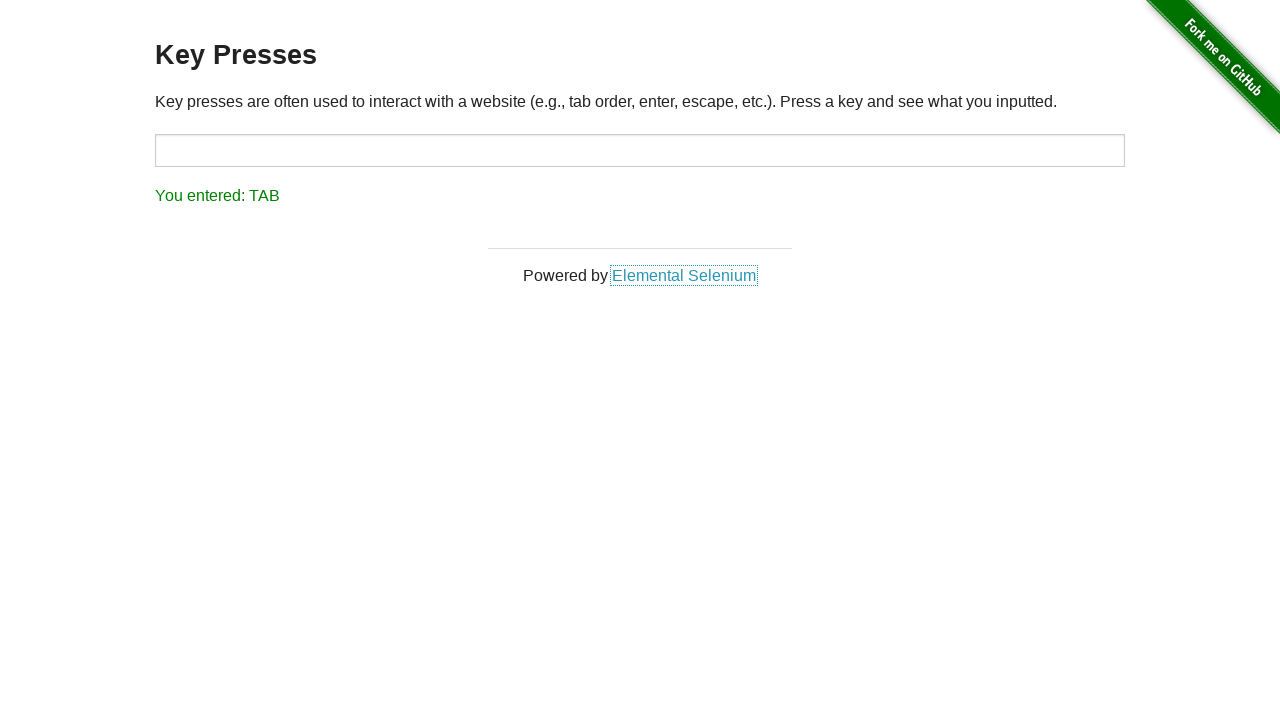